Tests clicking a button that opens a new window and verifying content in the child window

Starting URL: https://demoqa.com/browser-windows

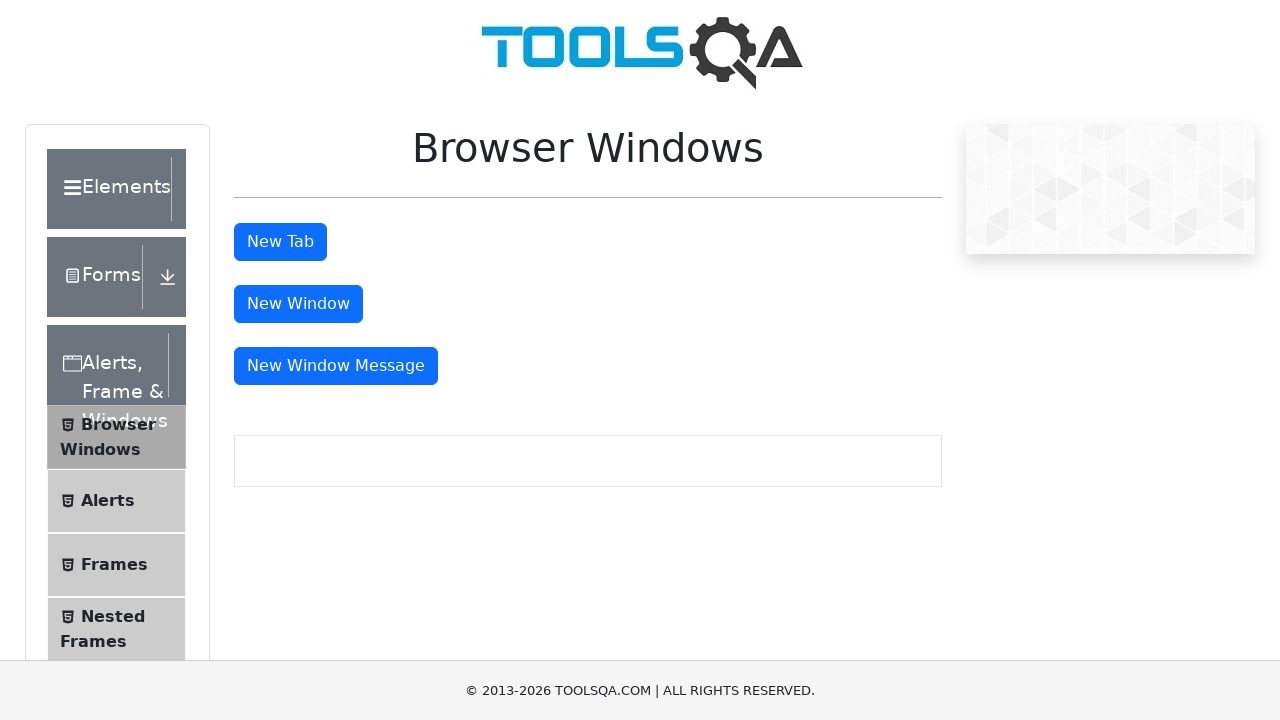

Clicked button to open new window at (298, 304) on #windowButton
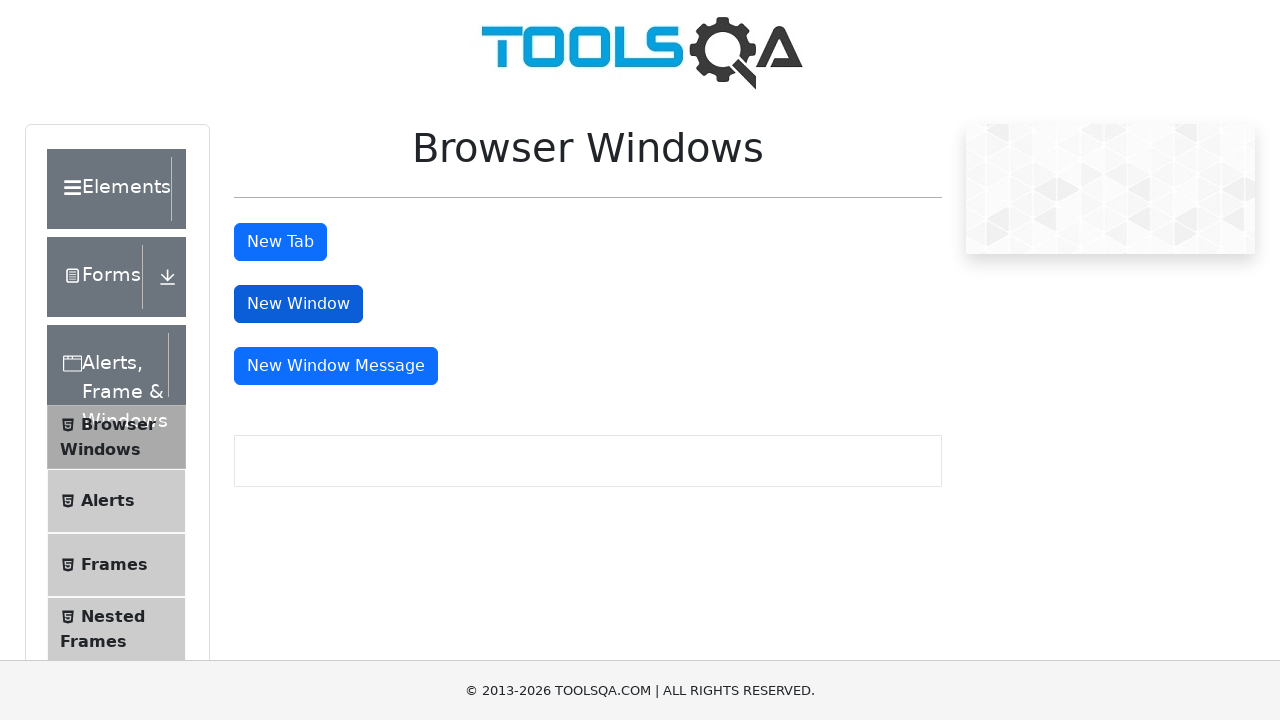

New window opened and captured
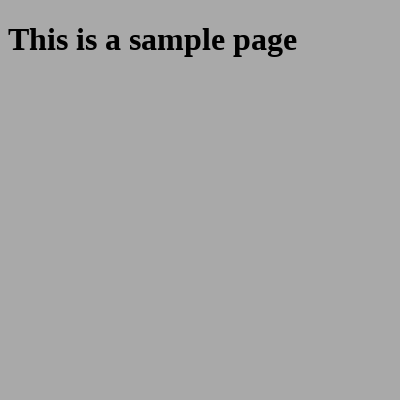

New window page loaded
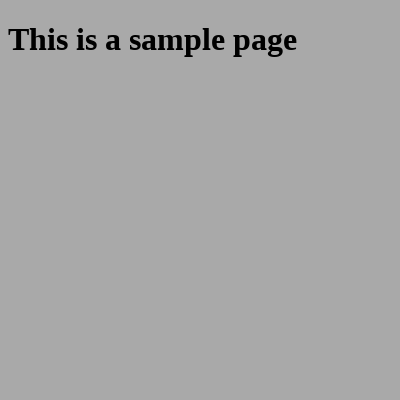

Retrieved text from sample heading element
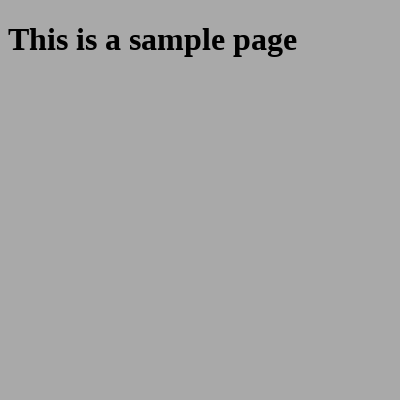

Verified that heading contains 'This is a sample page'
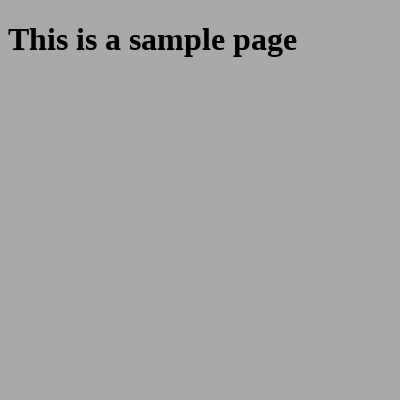

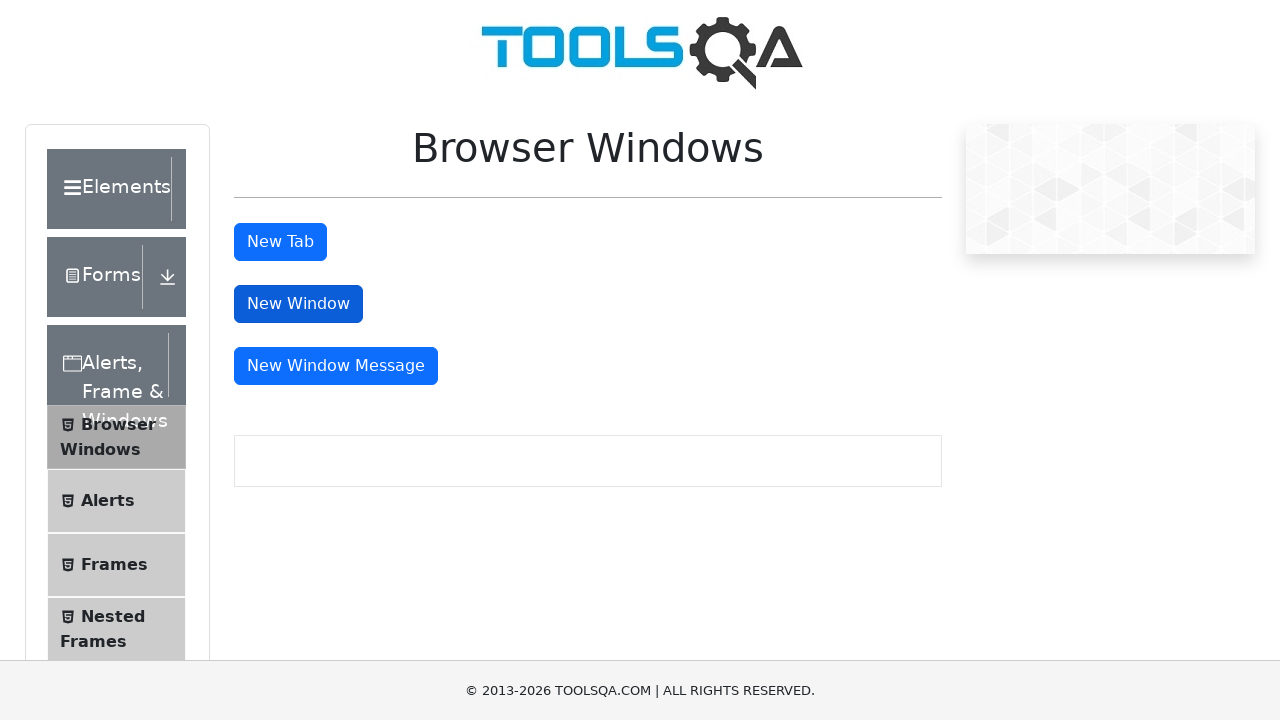